Navigates to Rahul Shetty Academy client page and verifies it loads successfully

Starting URL: https://rahulshettyacademy.com/client

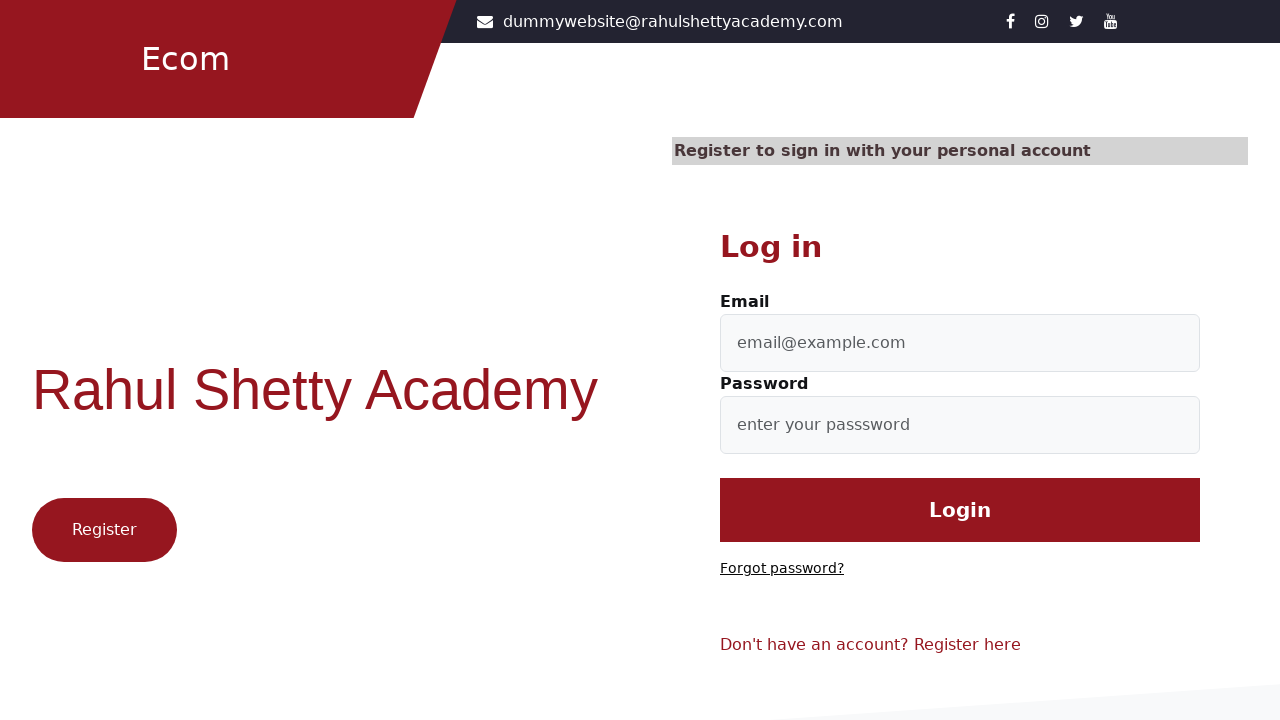

Waited for page to reach domcontentloaded state
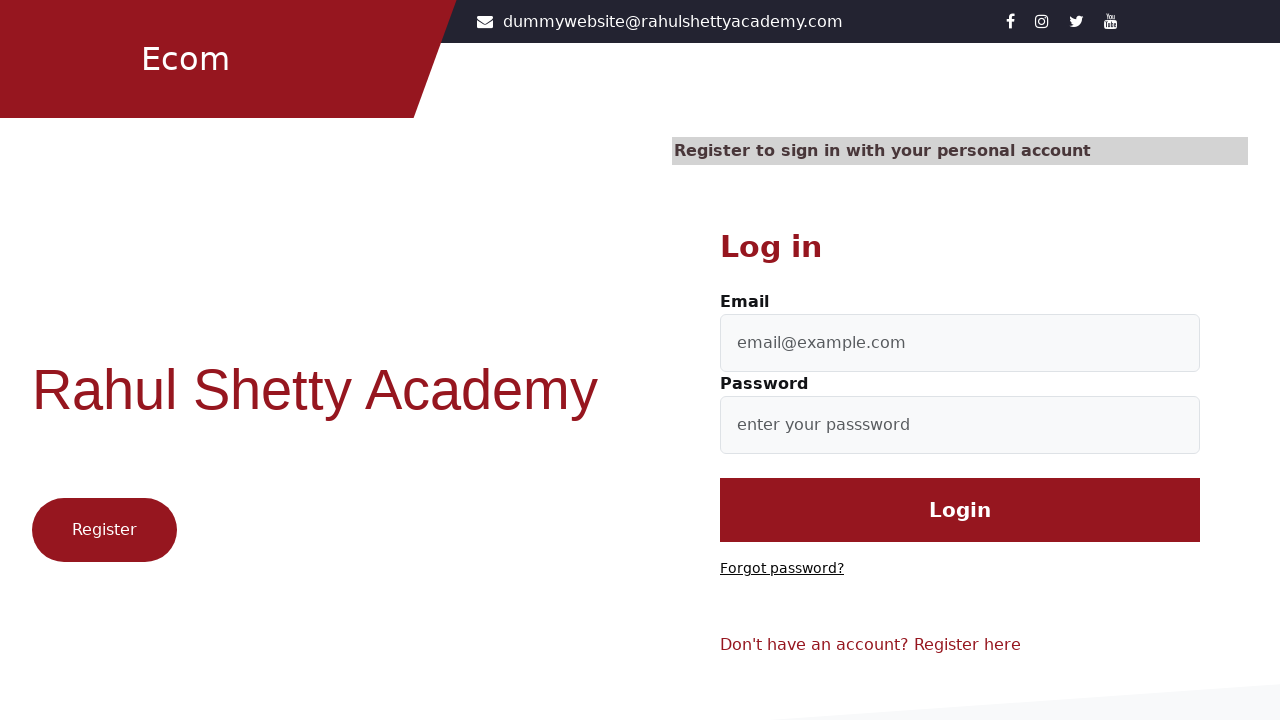

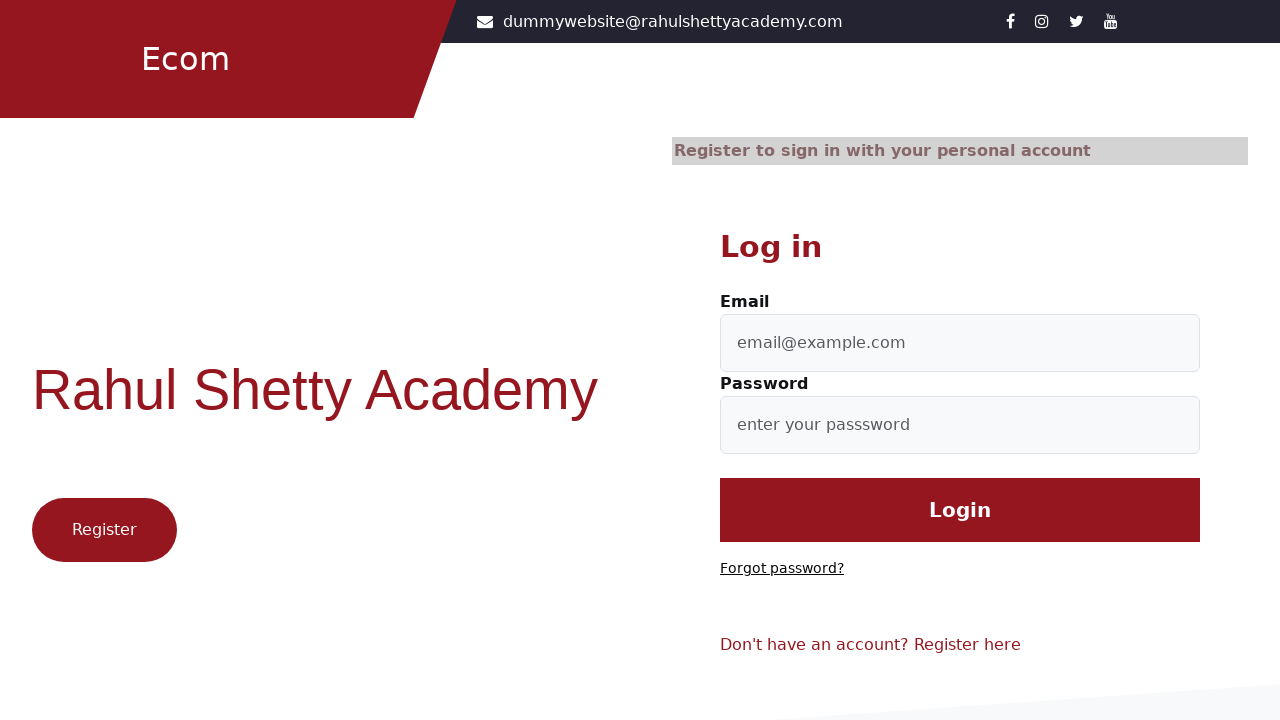